Tests Frames page by navigating to nested frames and verifying content in each frame (LEFT, MIDDLE, RIGHT, BOTTOM)

Starting URL: https://the-internet.herokuapp.com/

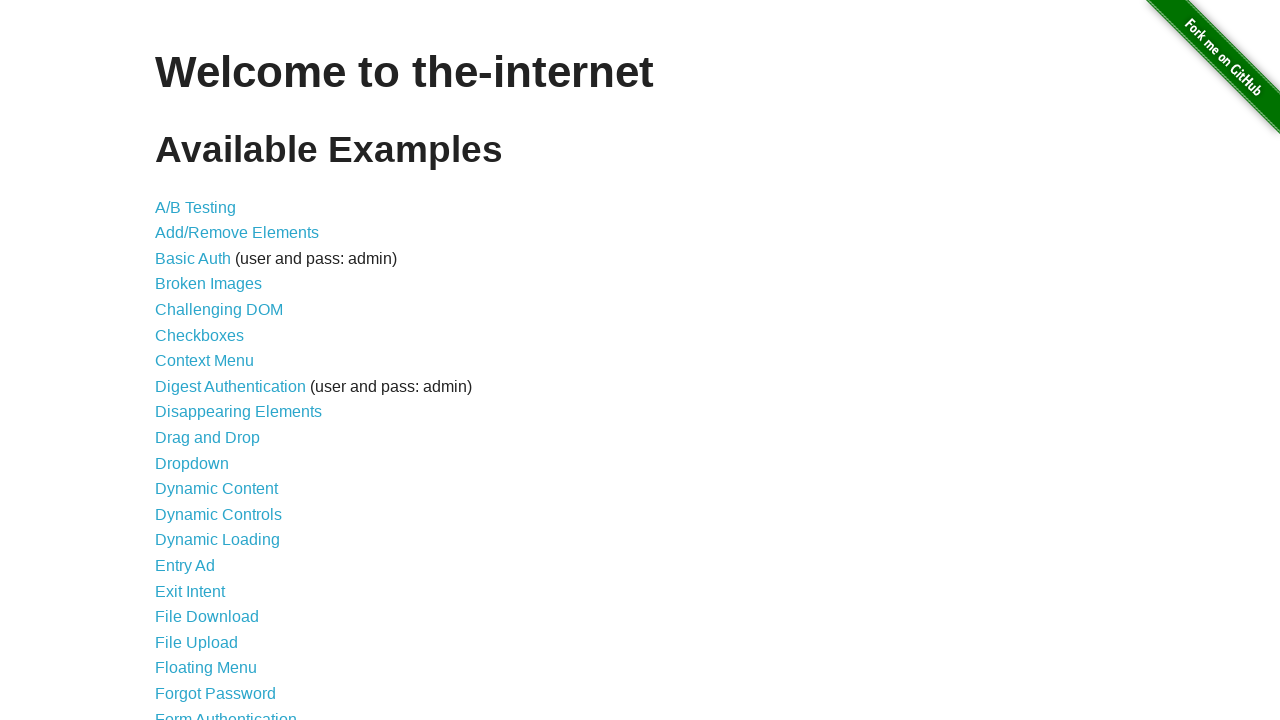

Clicked on Frames link at (182, 361) on internal:role=link[name="Frames"s]
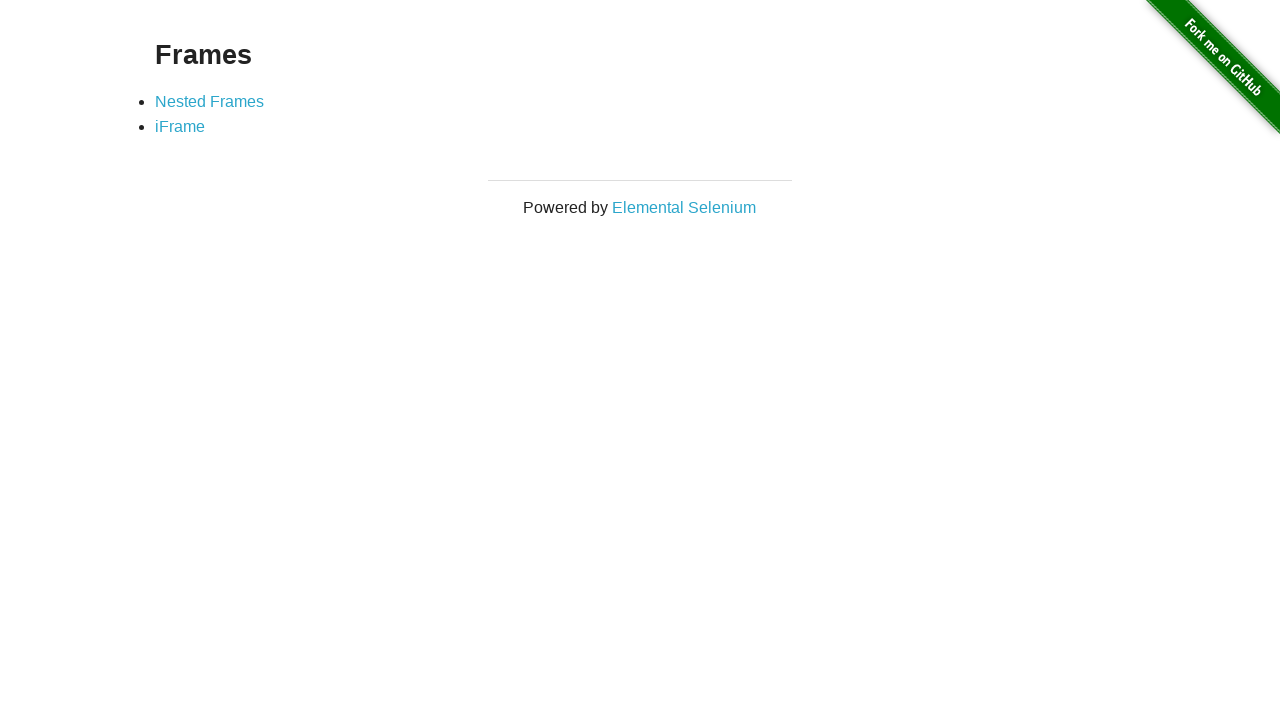

Clicked on Nested Frames link at (210, 101) on internal:role=link[name="Nested Frames"i]
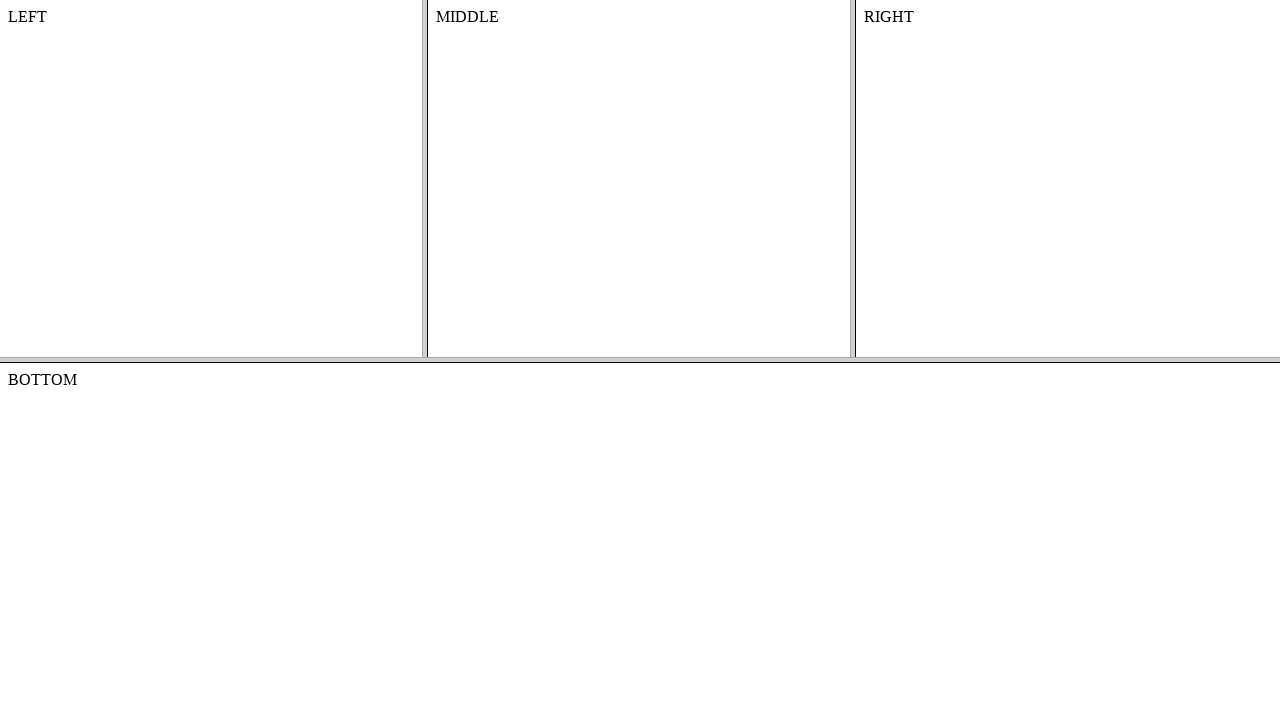

Waited for page to reach networkidle state
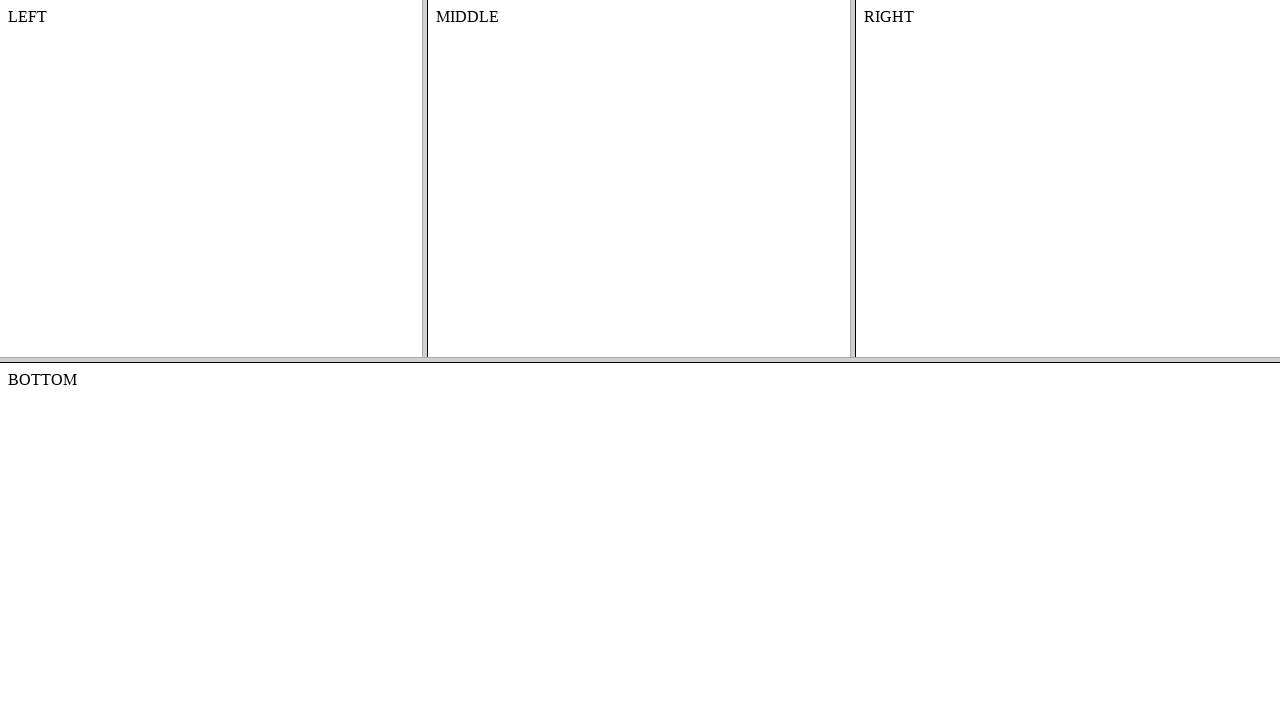

Retrieved frame-top frame
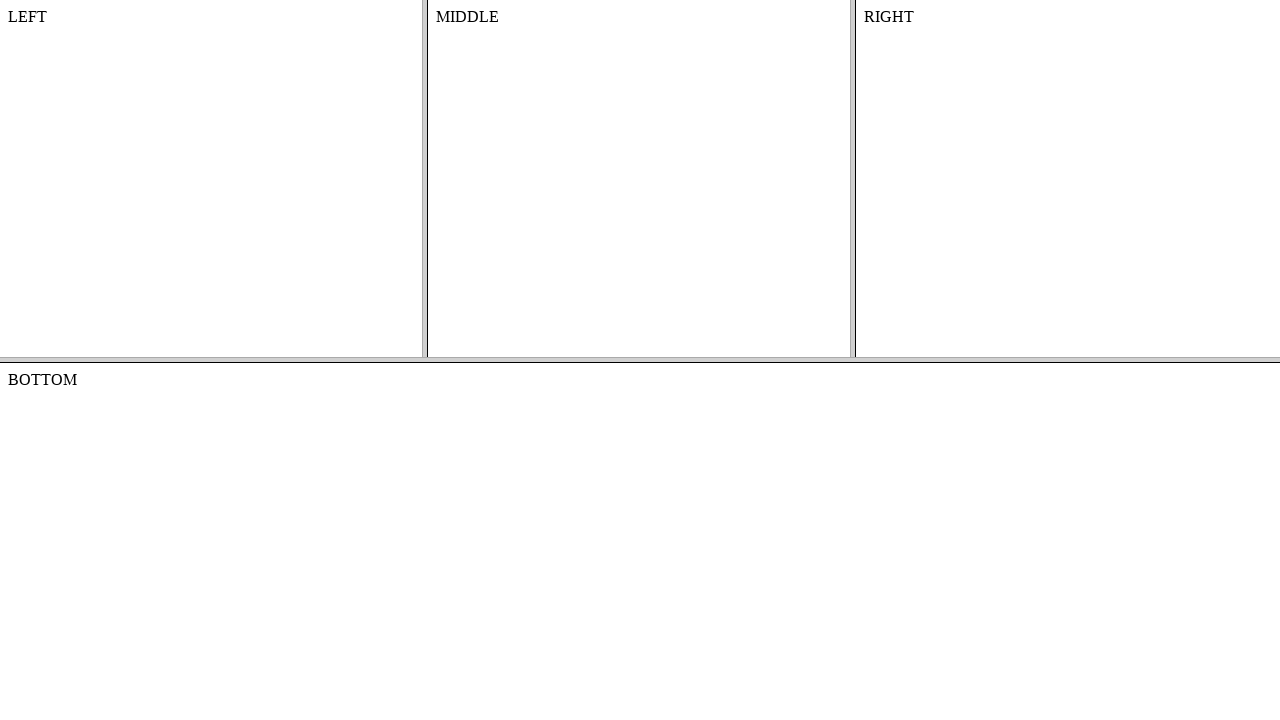

Retrieved frame-bottom frame
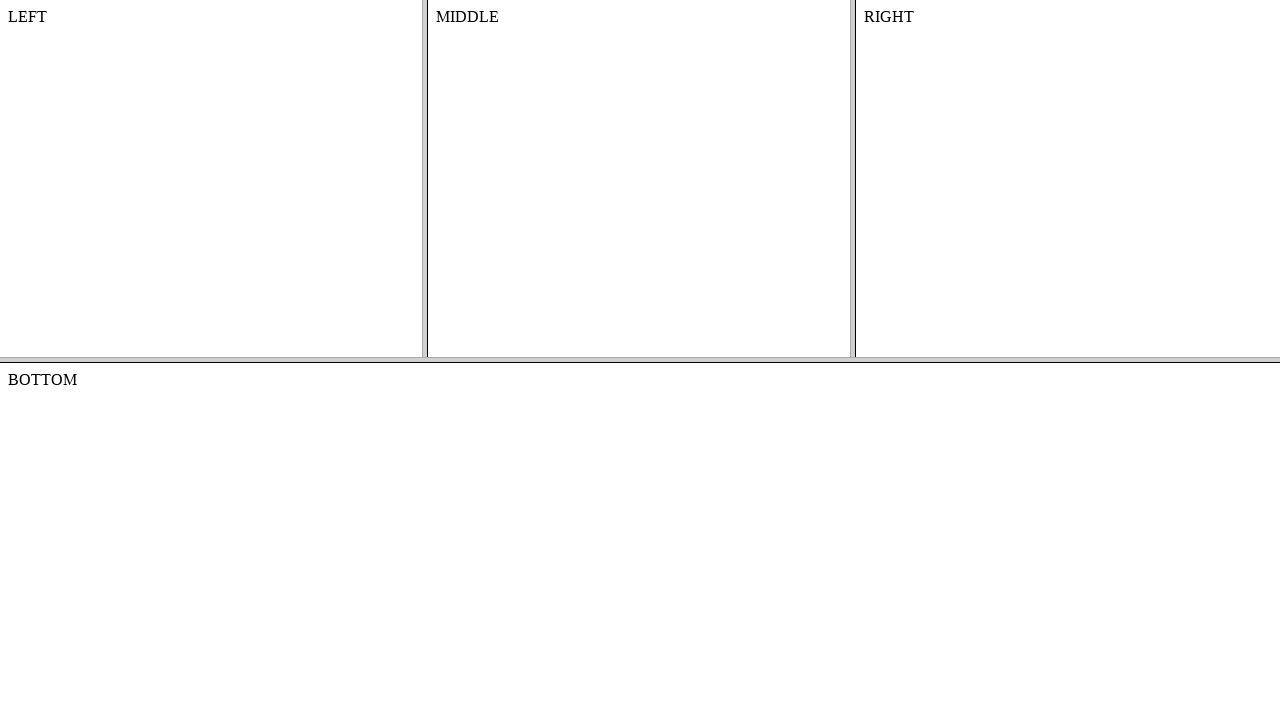

Verified bottom frame body is visible
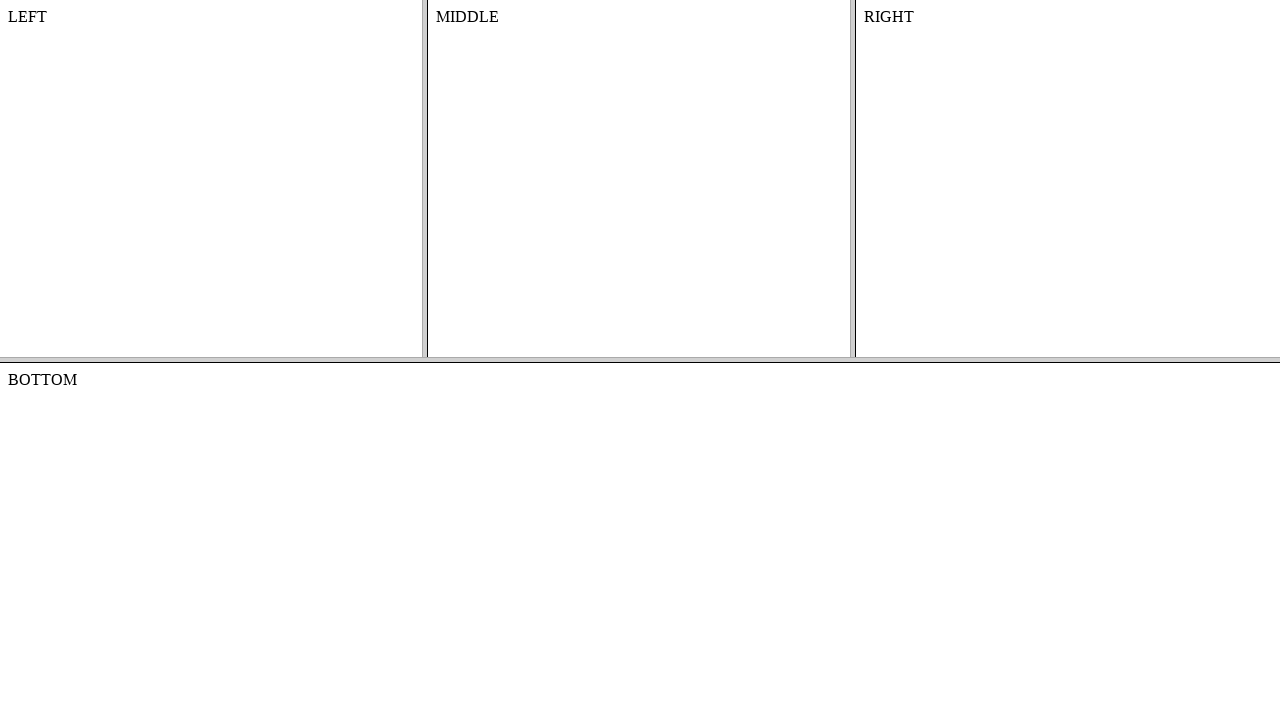

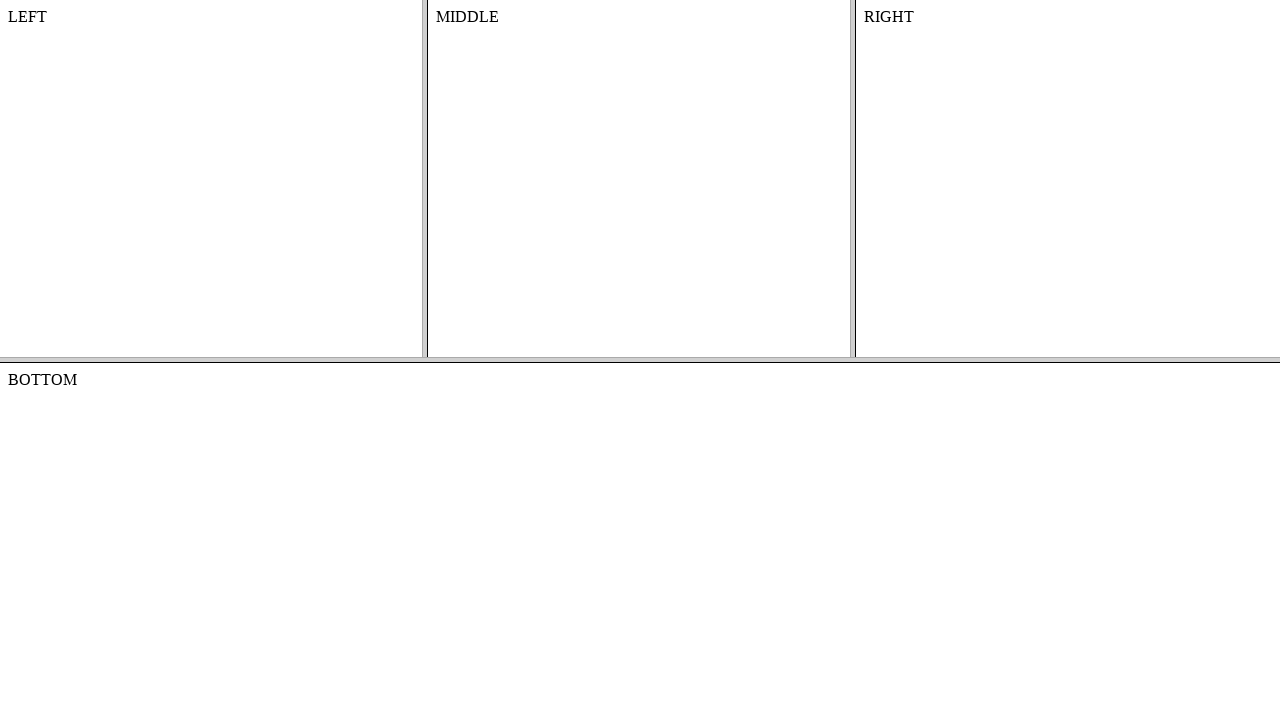